Tests auto-complete functionality by typing and selecting multiple country suggestions from the dropdown

Starting URL: https://demo.automationtesting.in/AutoComplete.html

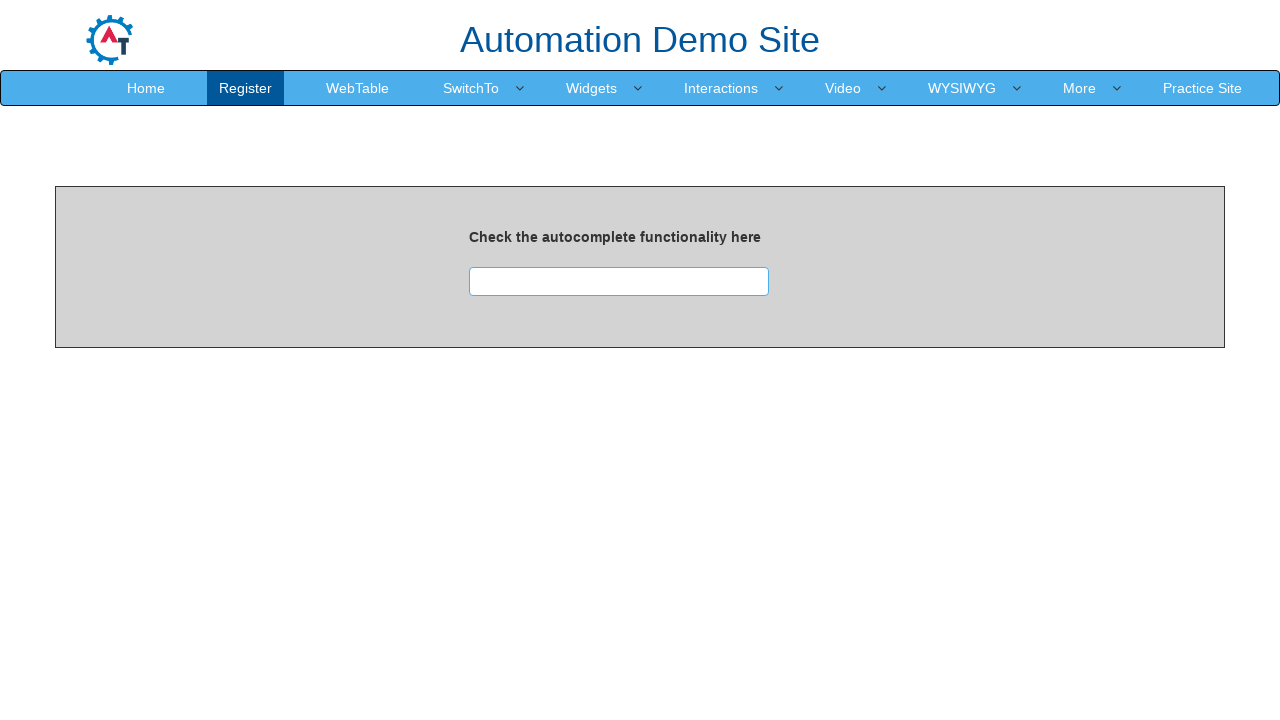

Clicked on the auto-suggestion textbox at (484, 283) on #searchbox
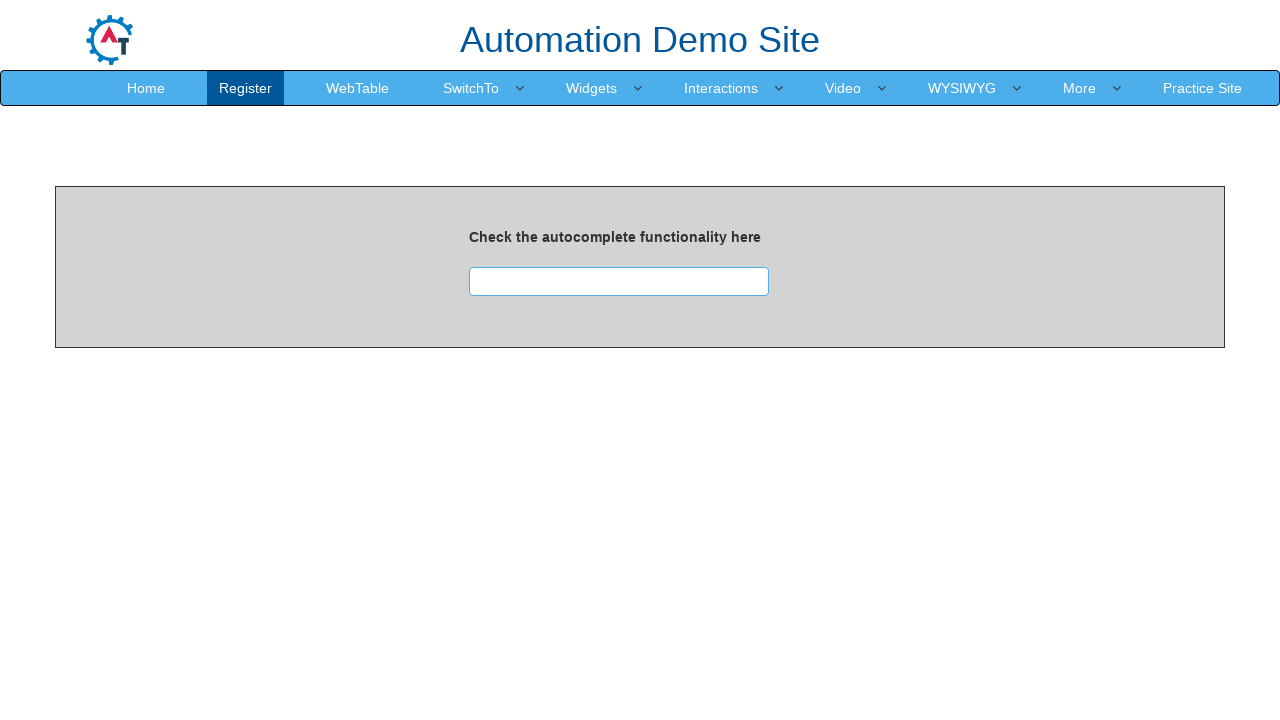

Typed 'India' in the textbox on #searchbox
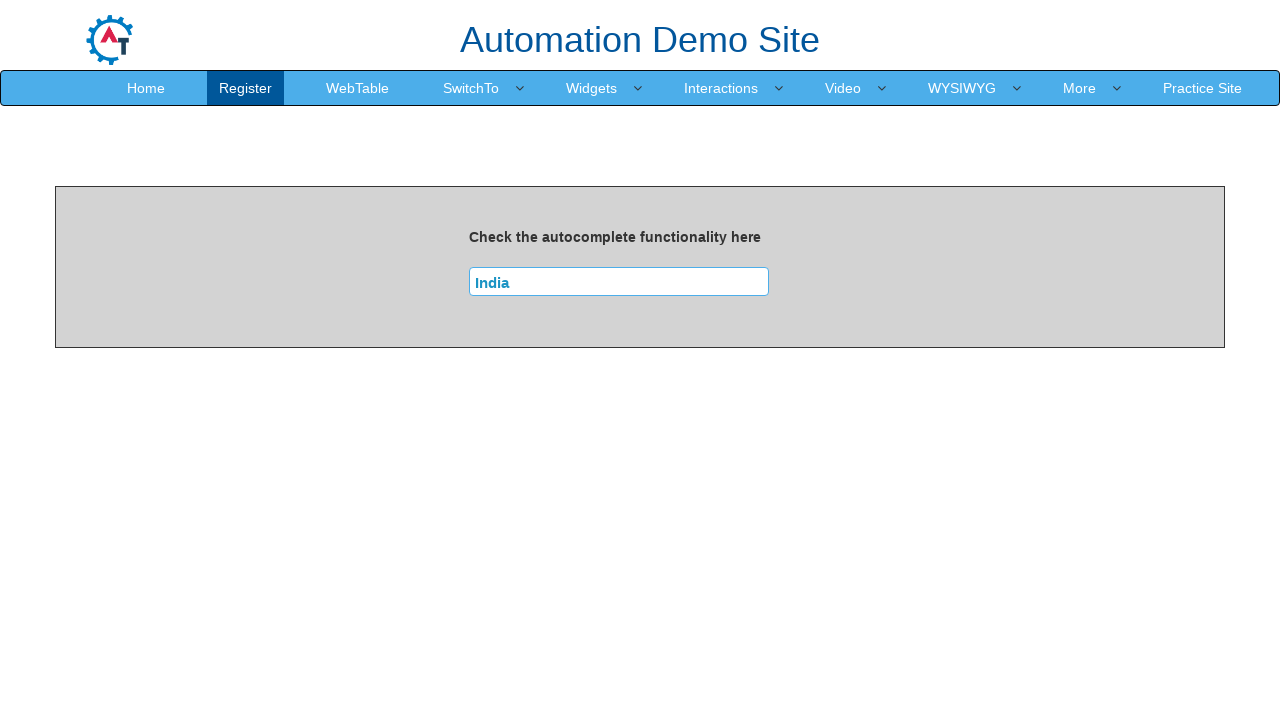

Waited 500ms for suggestions to appear
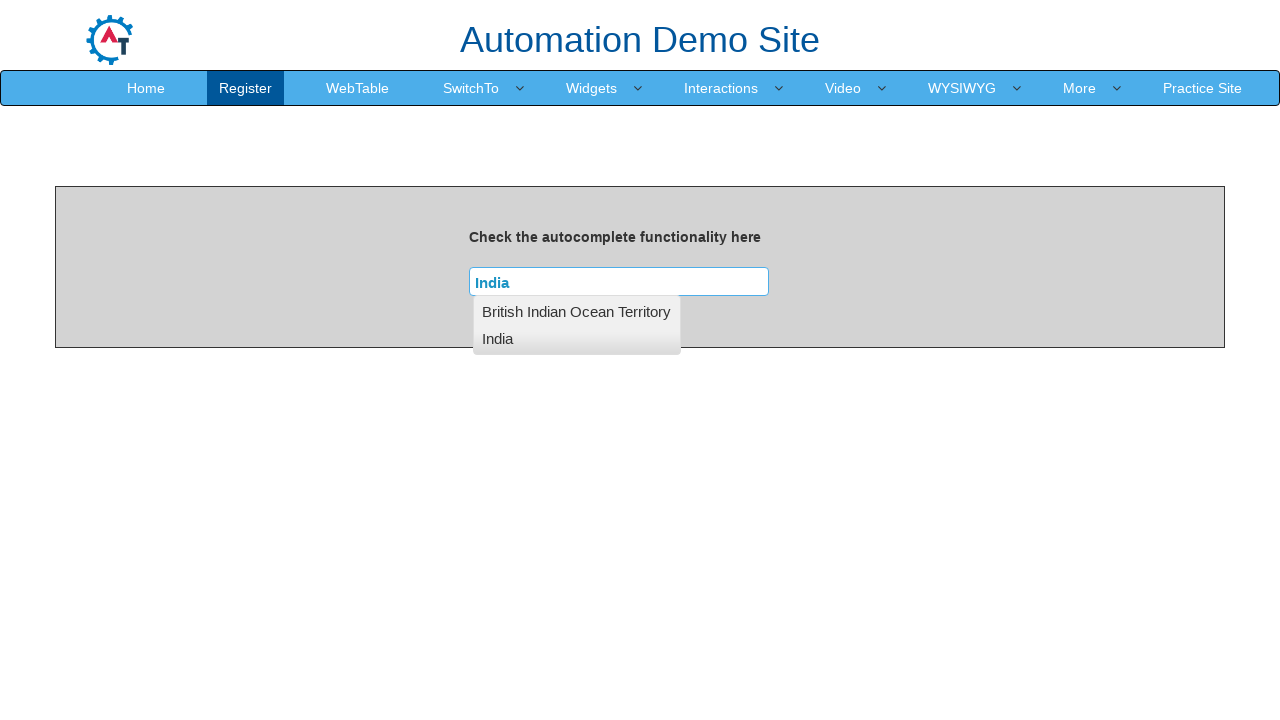

Clicked on India from the dropdown suggestions at (577, 338) on xpath=//a[text()='India']
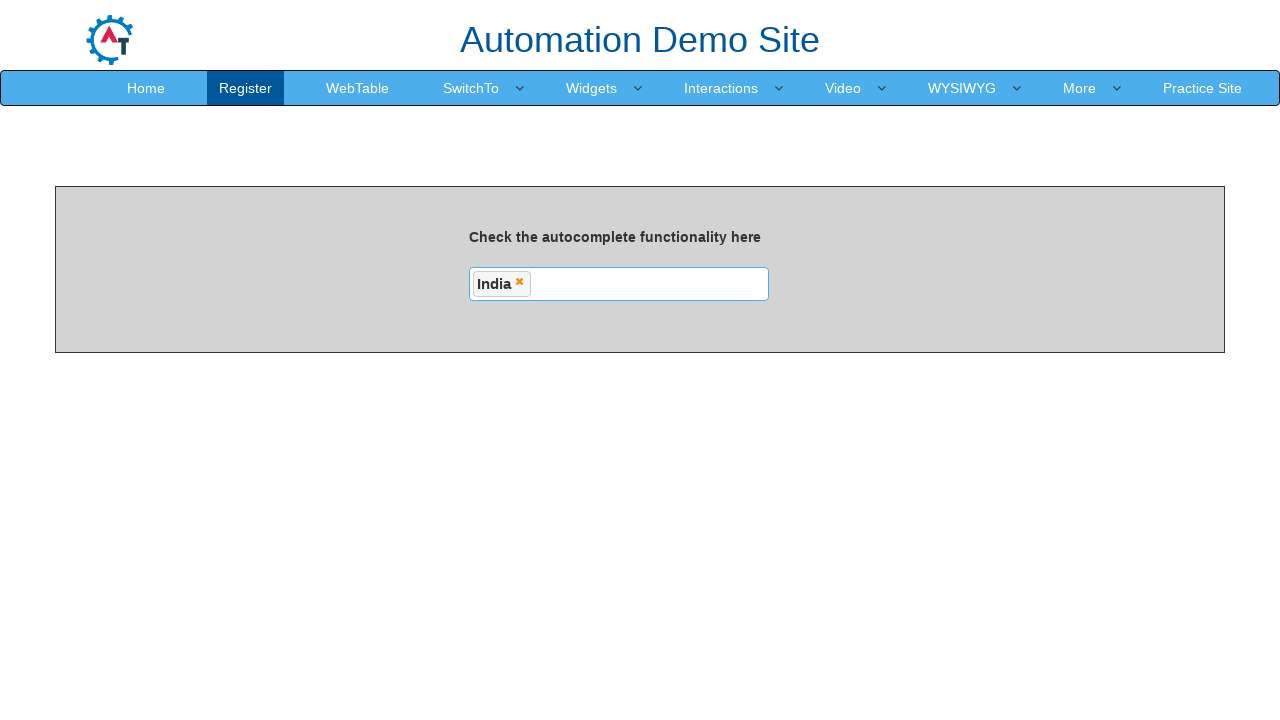

Typed 'Australia' in the textbox on #searchbox
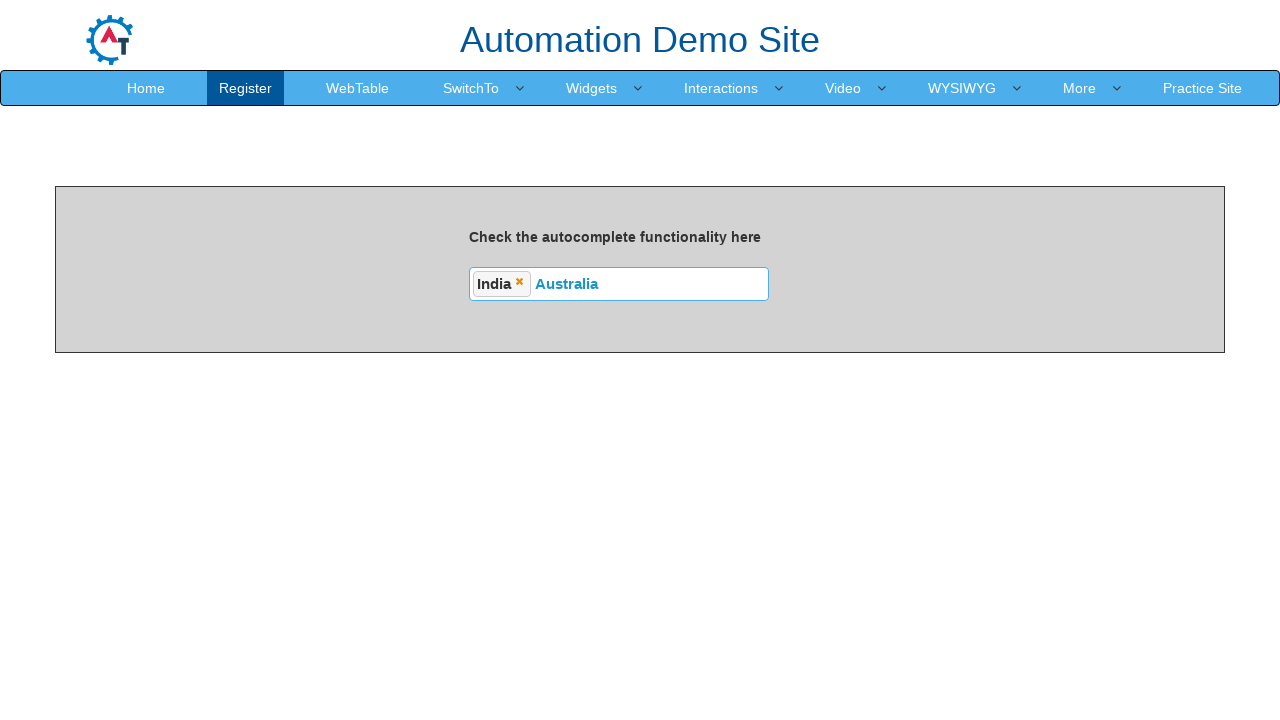

Waited 500ms for suggestions to appear
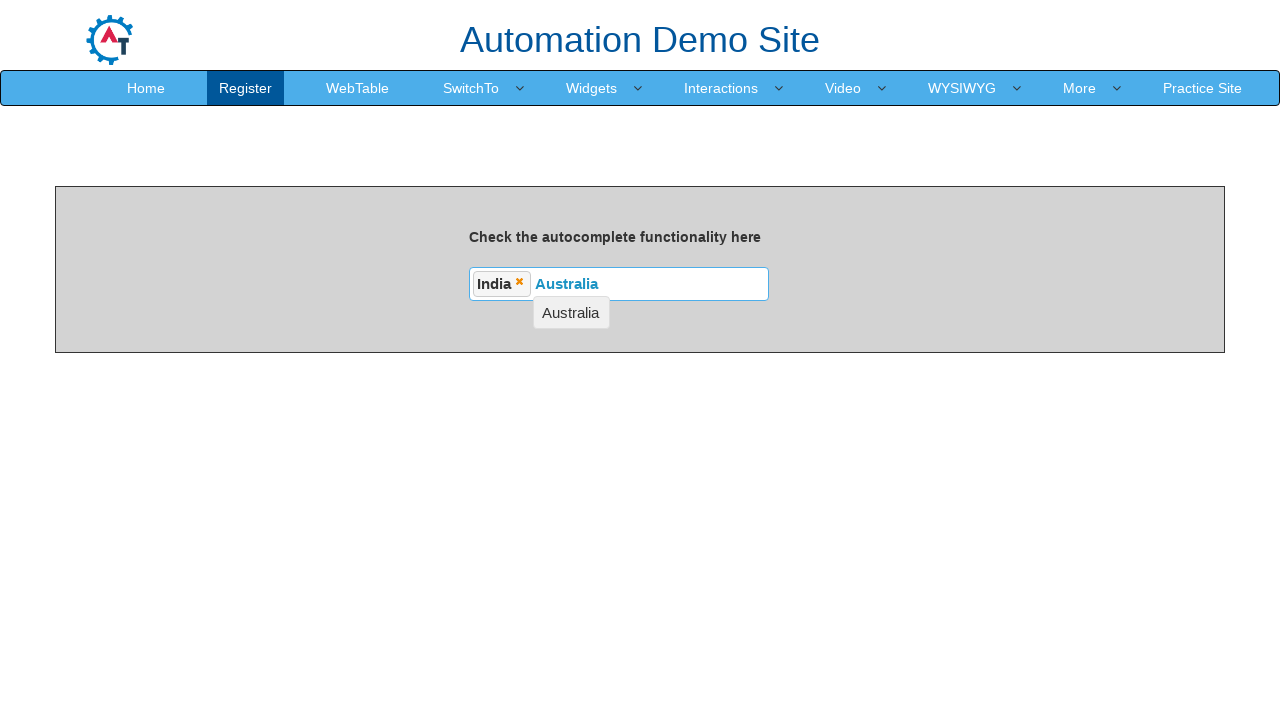

Clicked on Australia from the dropdown suggestions at (571, 312) on xpath=//a[text()='Australia']
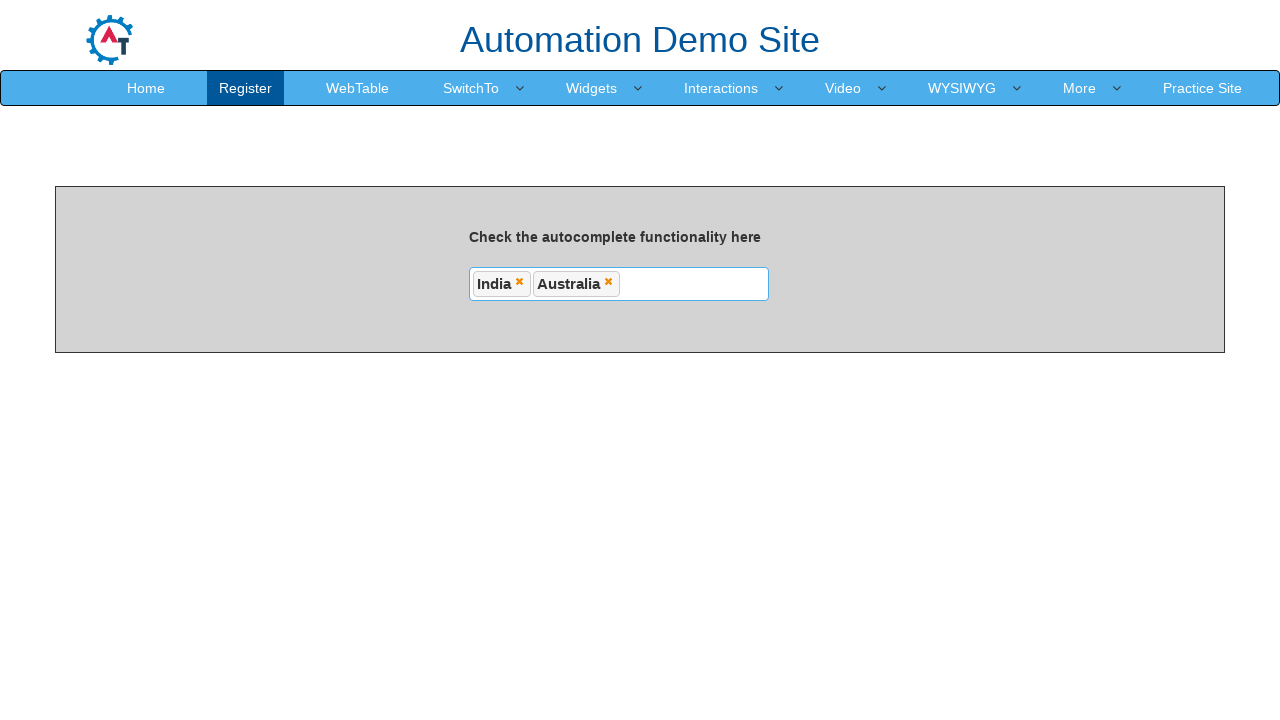

Verified the selected values are displayed in the searchbox container
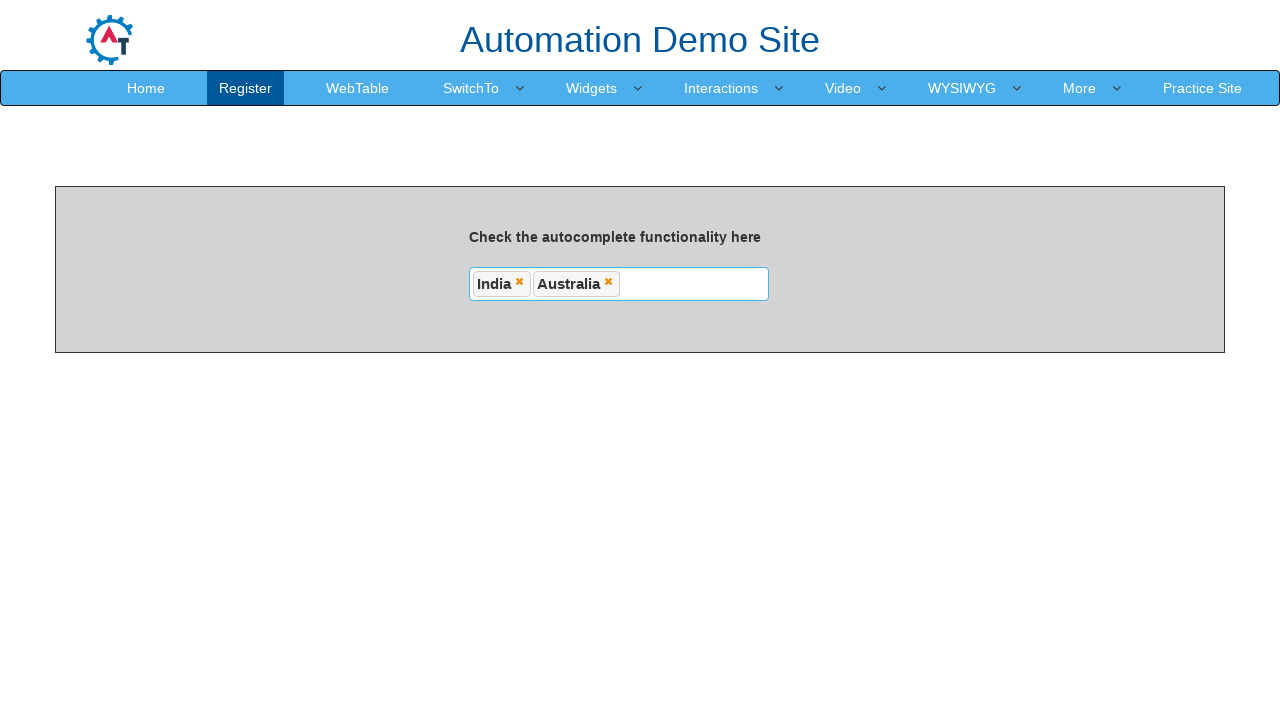

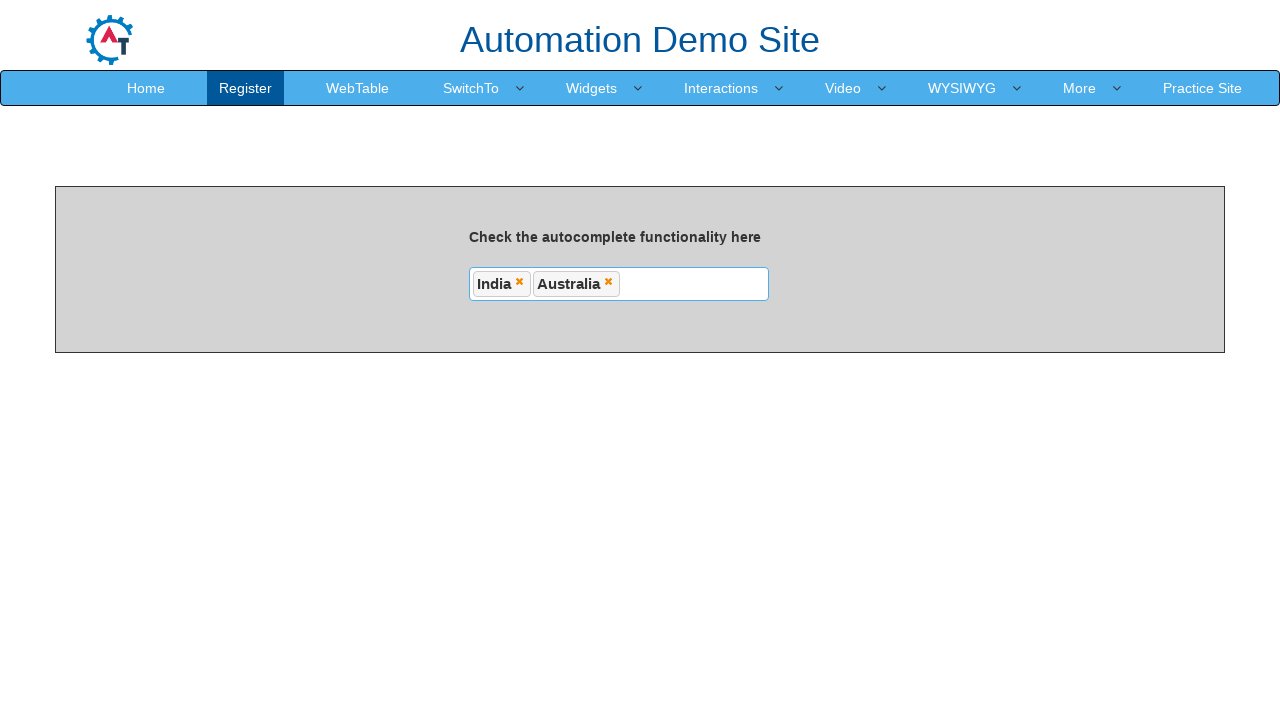